Tests browser window handling by clicking buttons that open new tabs and windows, switching between them, and verifying content in child windows

Starting URL: https://demoqa.com/browser-windows

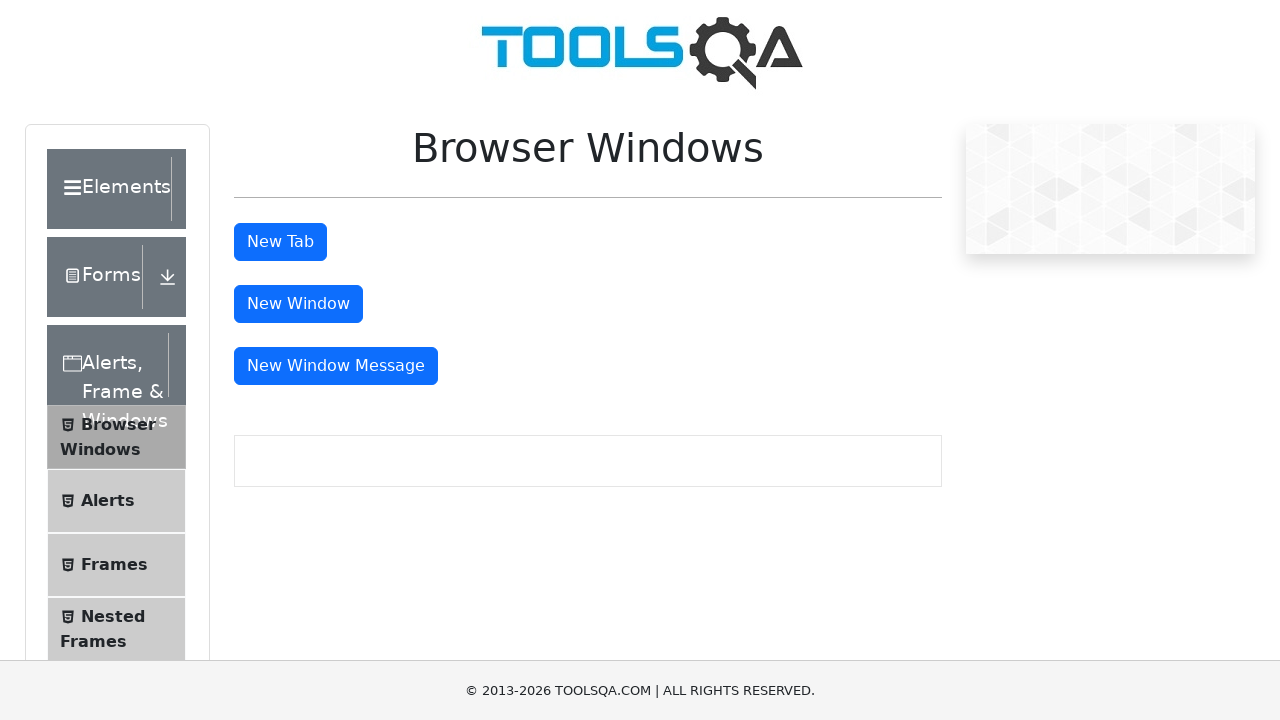

Clicked the 'New Tab' button at (280, 242) on #tabButton
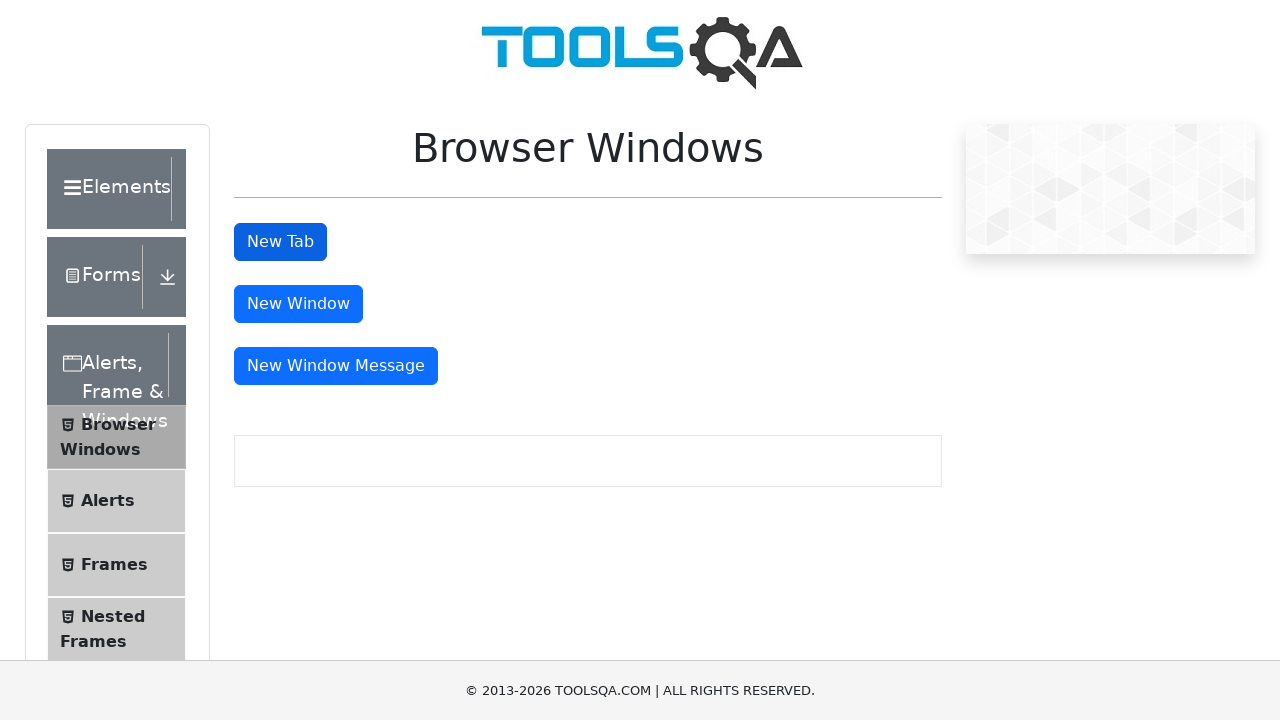

Clicked 'New Tab' button and waited for new tab to open at (280, 242) on #tabButton
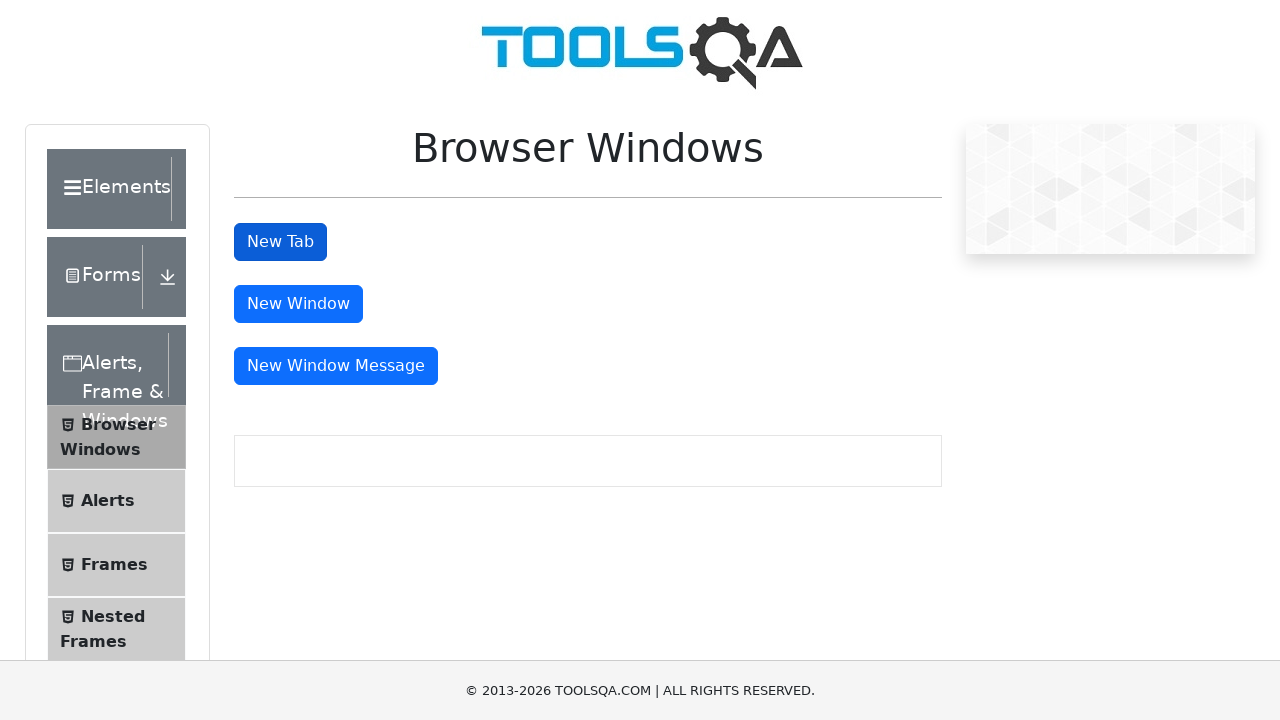

Captured new tab handle
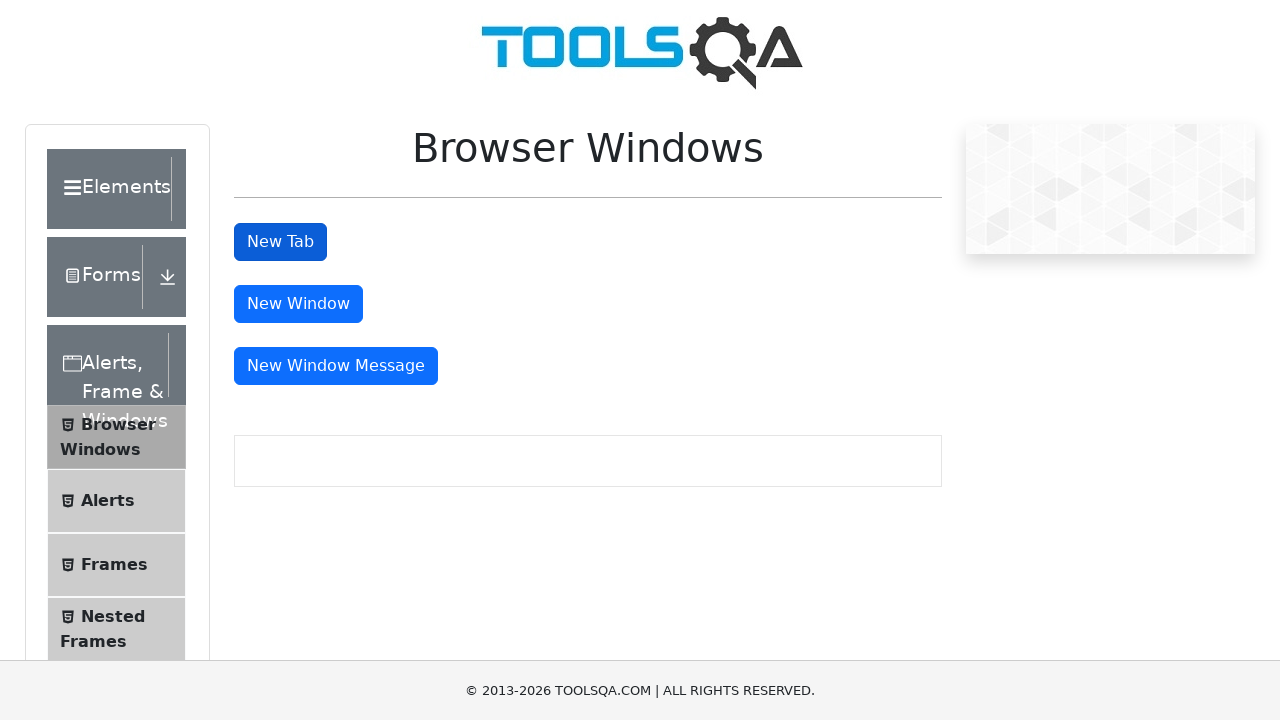

New tab loaded and sample heading element is visible
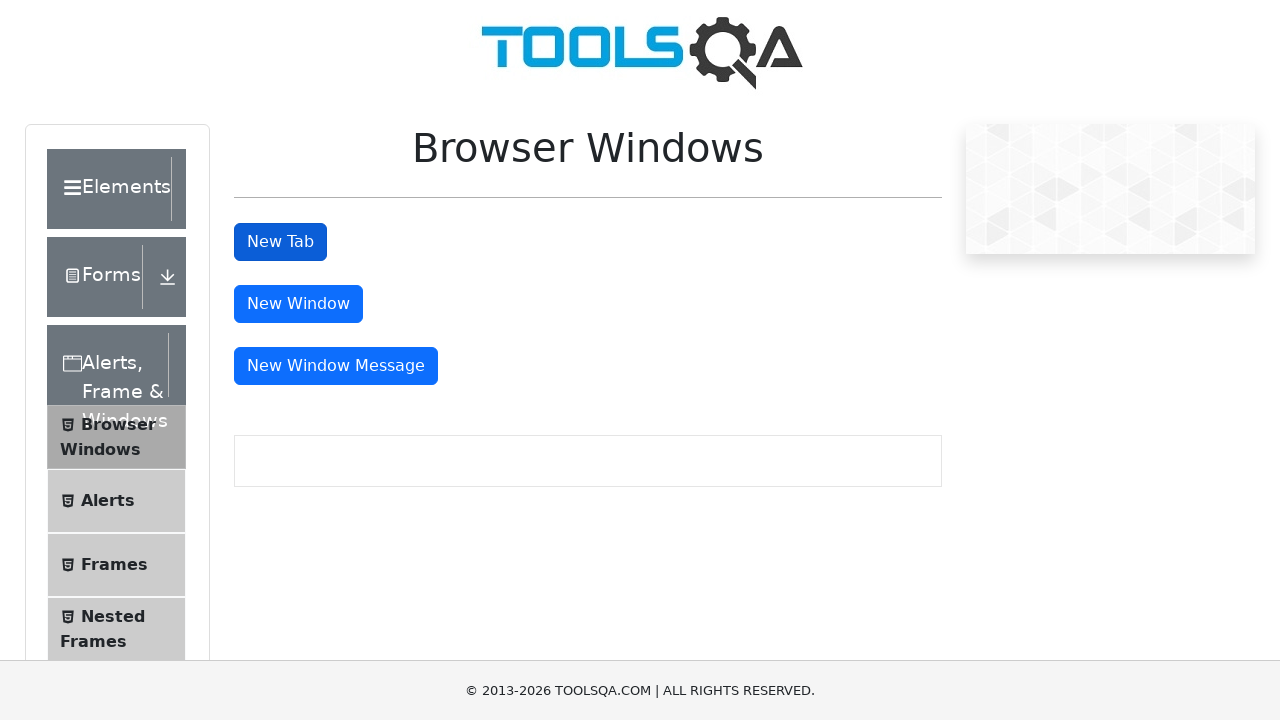

Retrieved header text from new tab: 'This is a sample page'
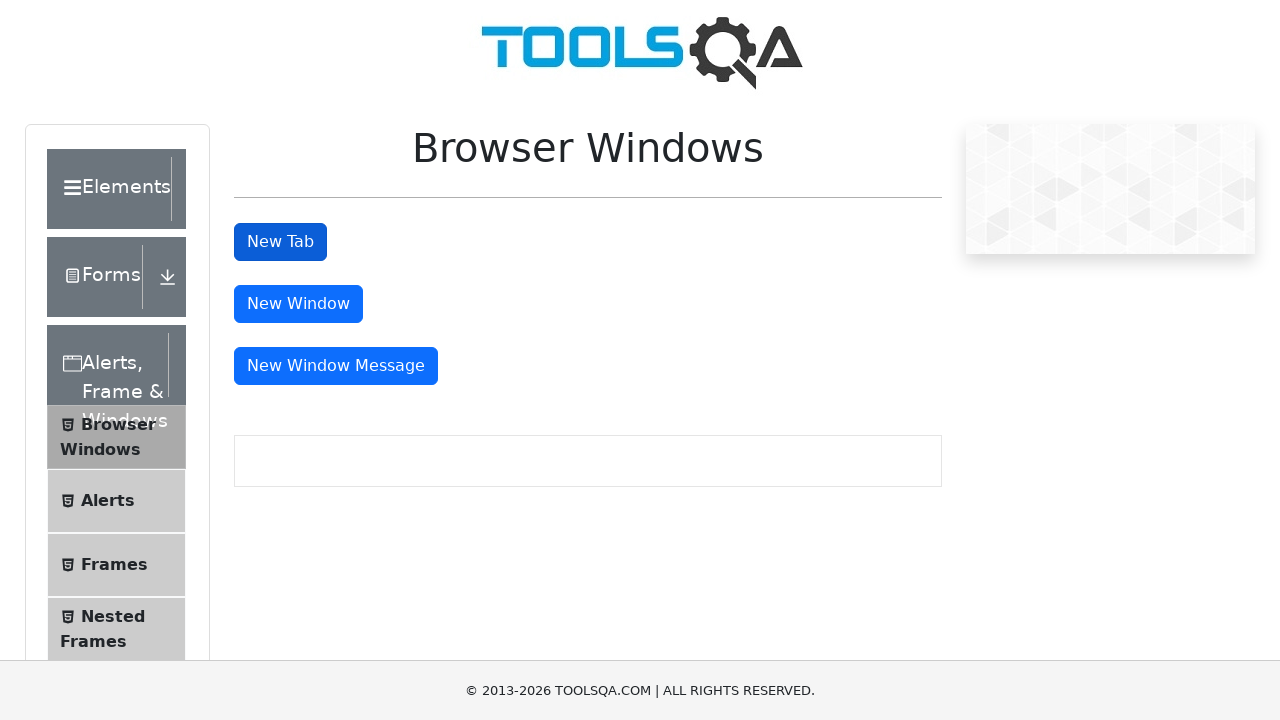

Closed the child tab
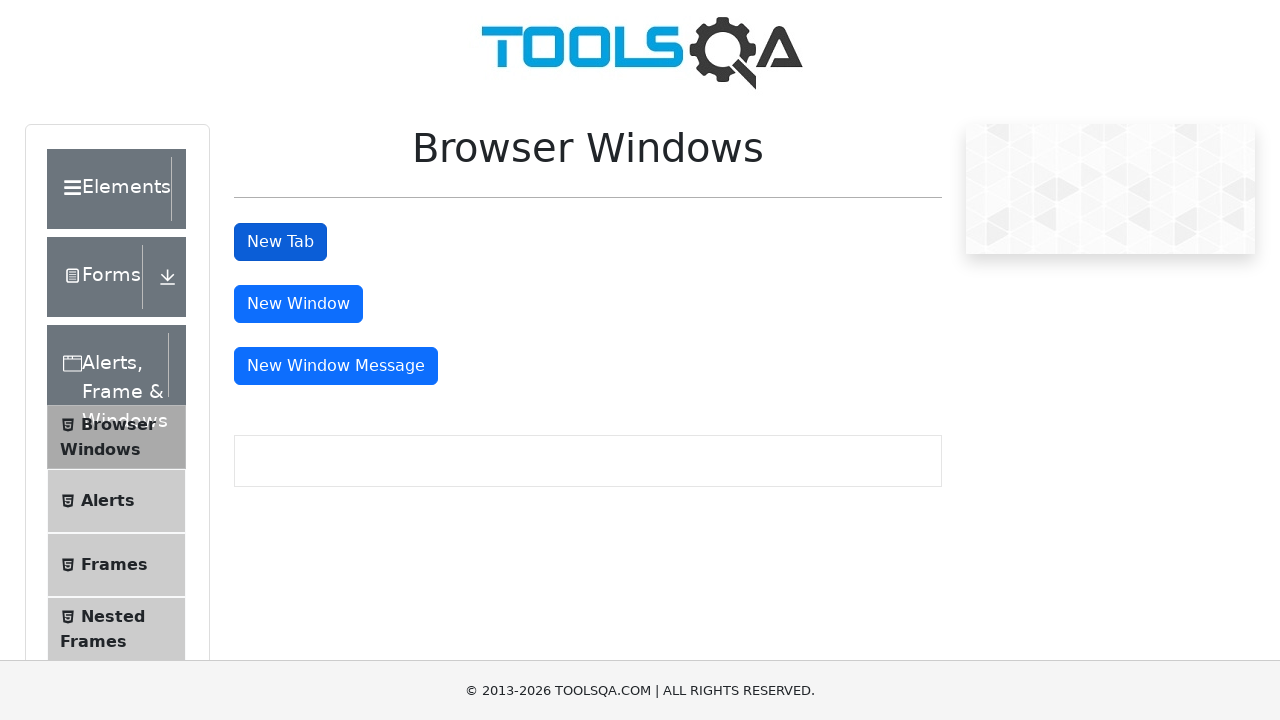

Clicked 'New Window' button and waited for new window to open at (298, 304) on #windowButton
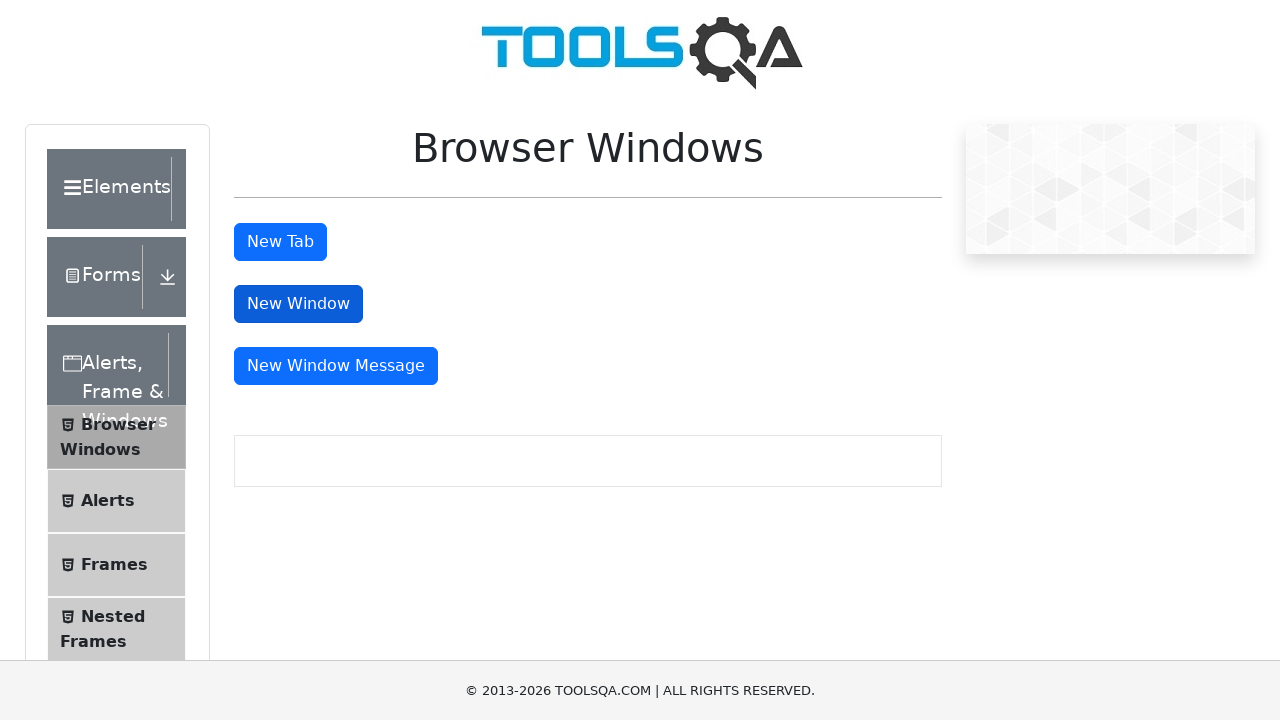

Captured new window handle
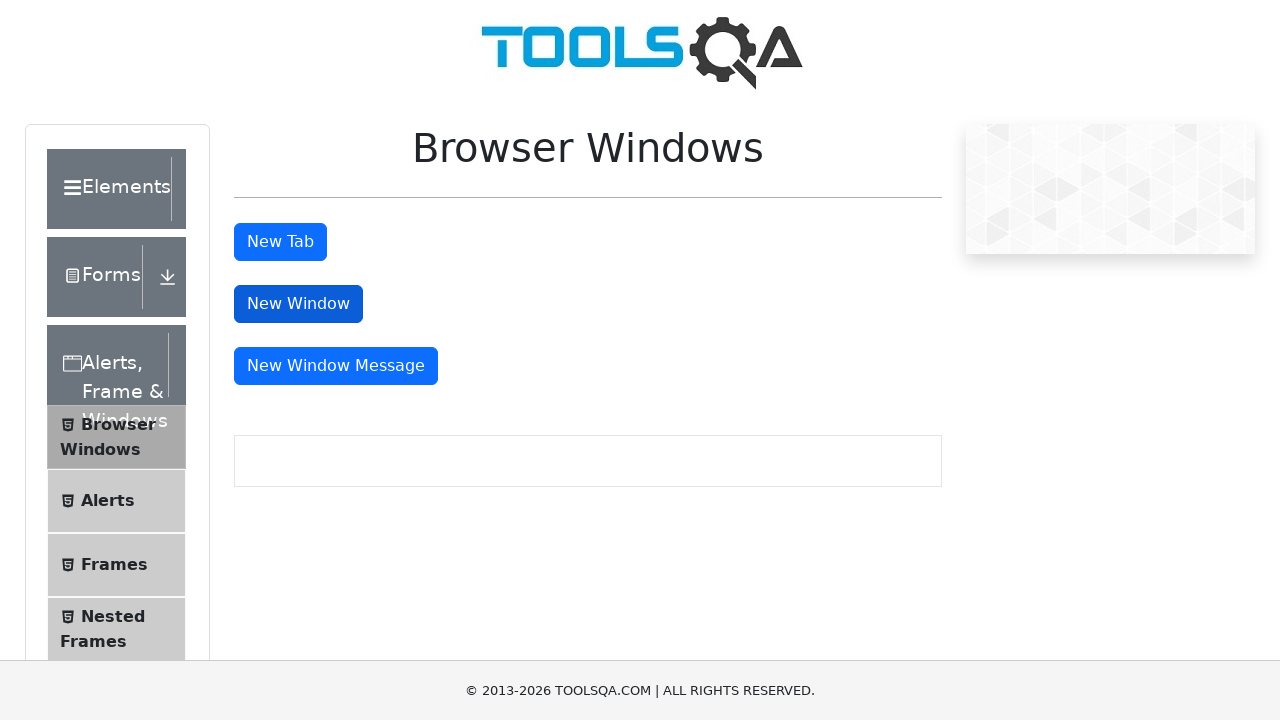

New window loaded and sample heading element is visible
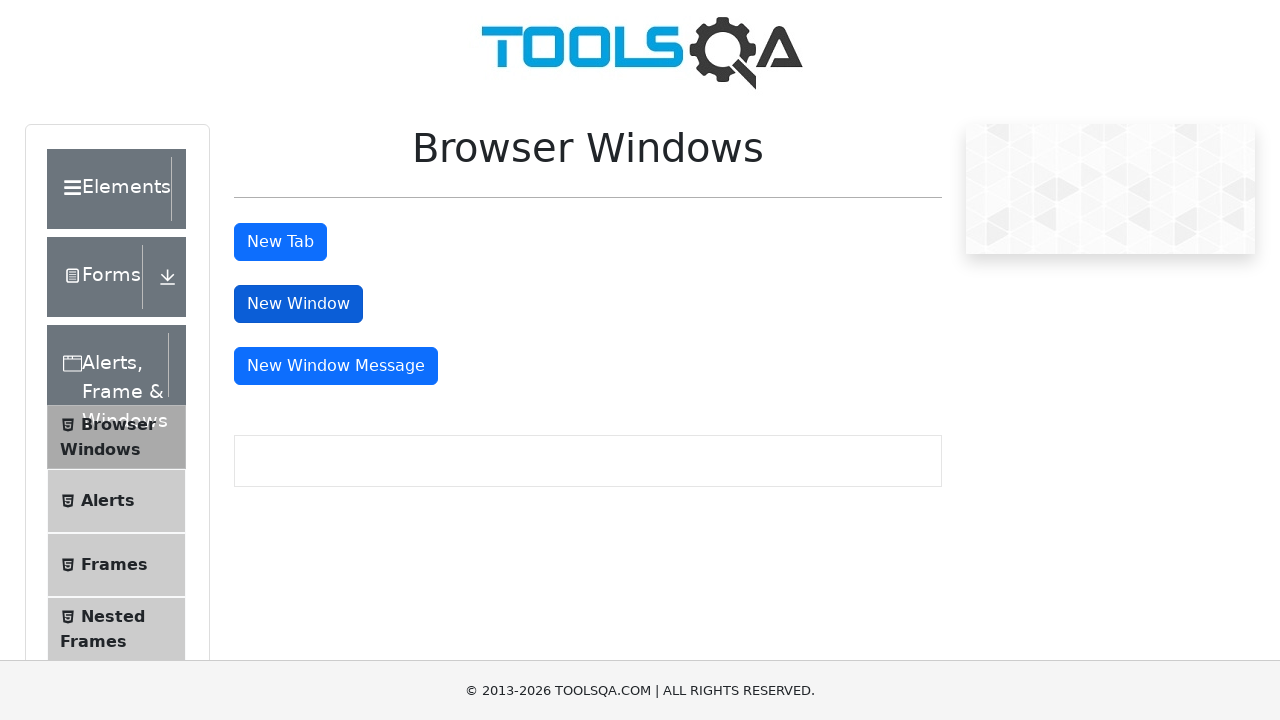

Retrieved header text from new window: 'This is a sample page'
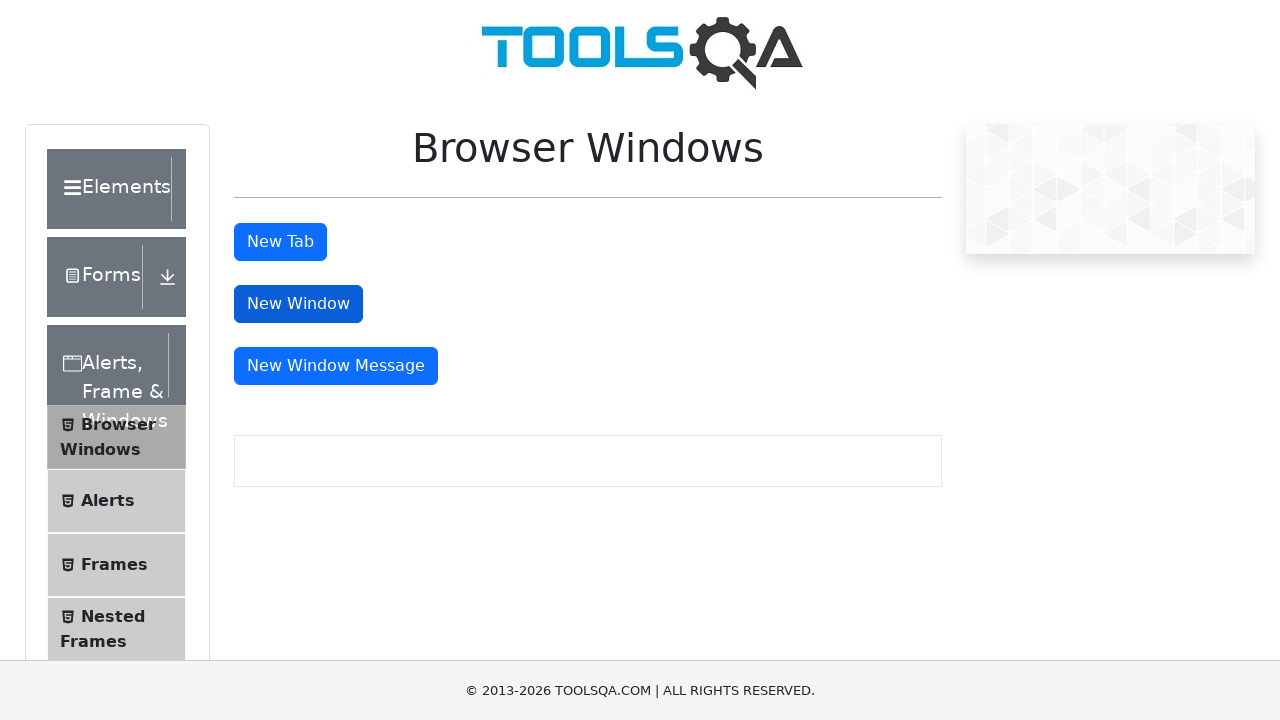

Closed the child window
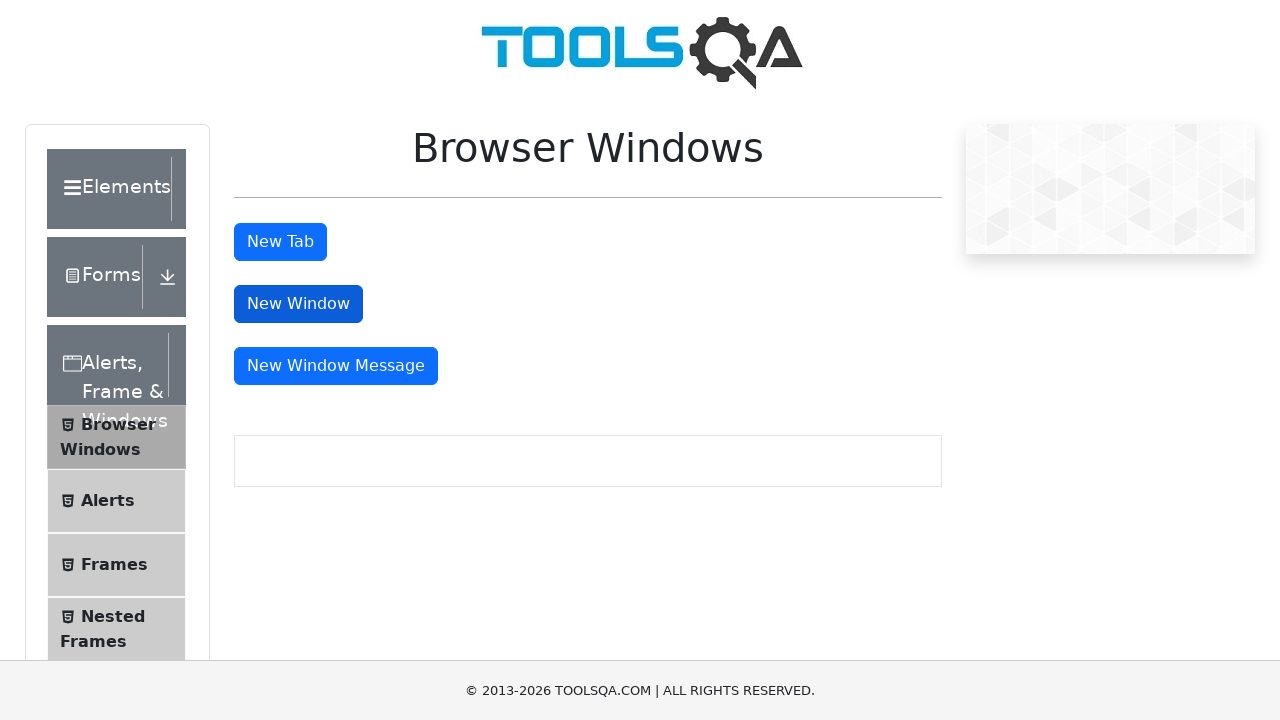

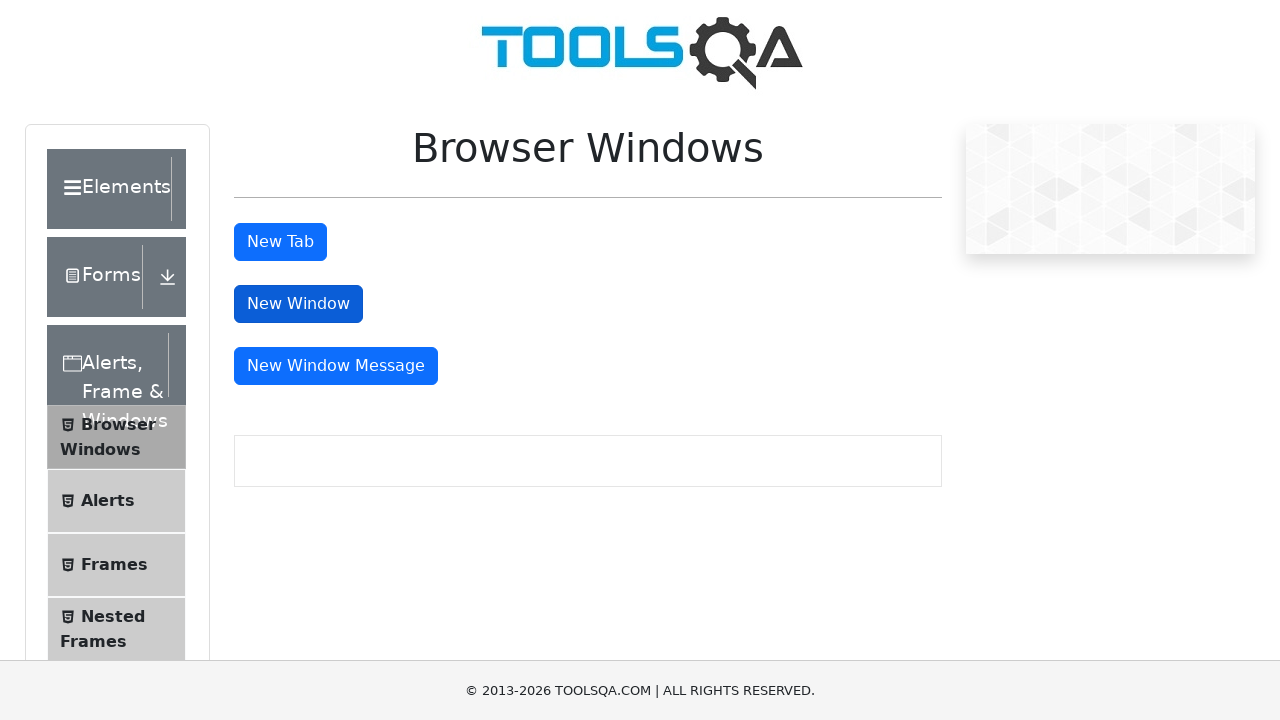